Verifies that dragging only affects the targeted box elements by checking their content after drag operation

Starting URL: https://the-internet.herokuapp.com/drag_and_drop

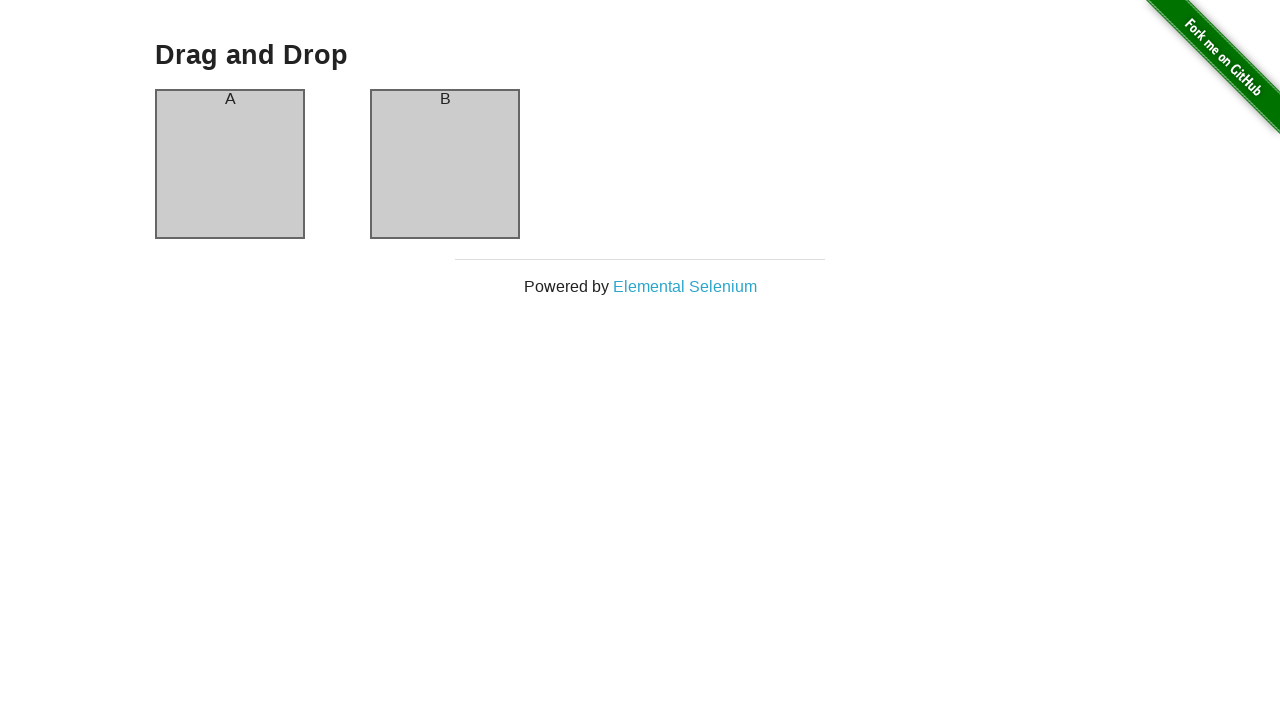

Waited for column-a box to be visible
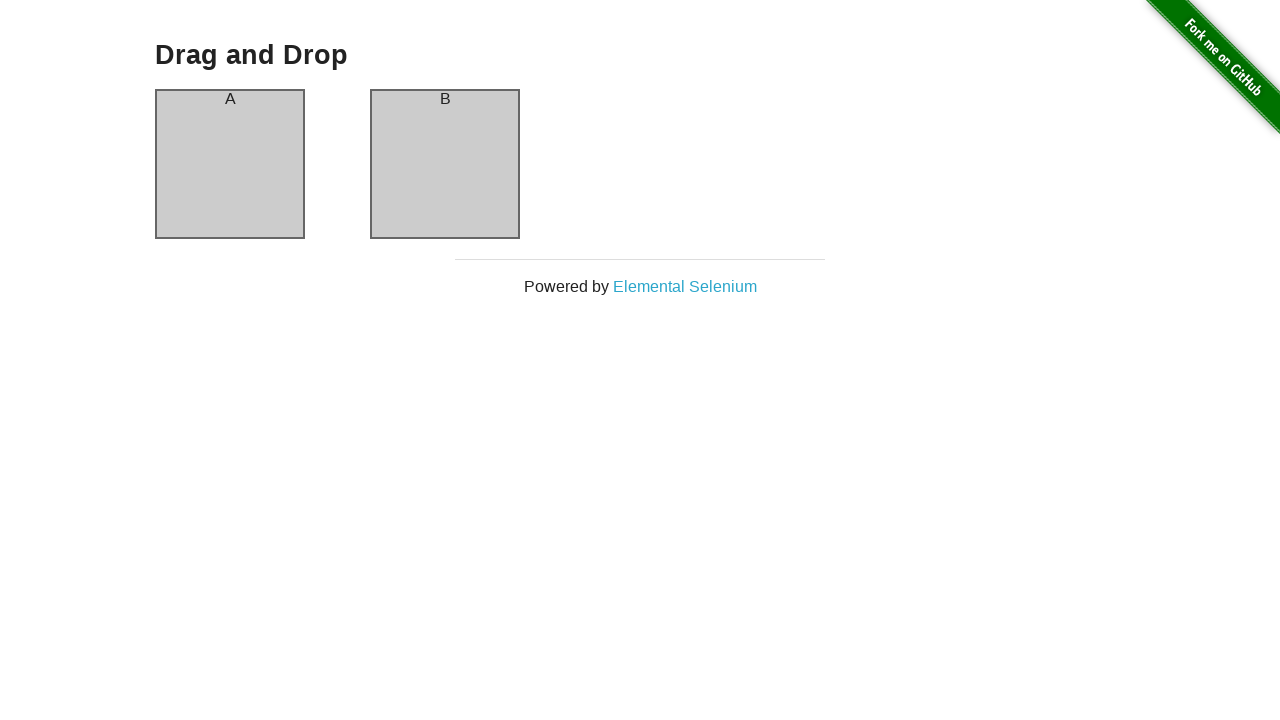

Waited for column-b box to be visible
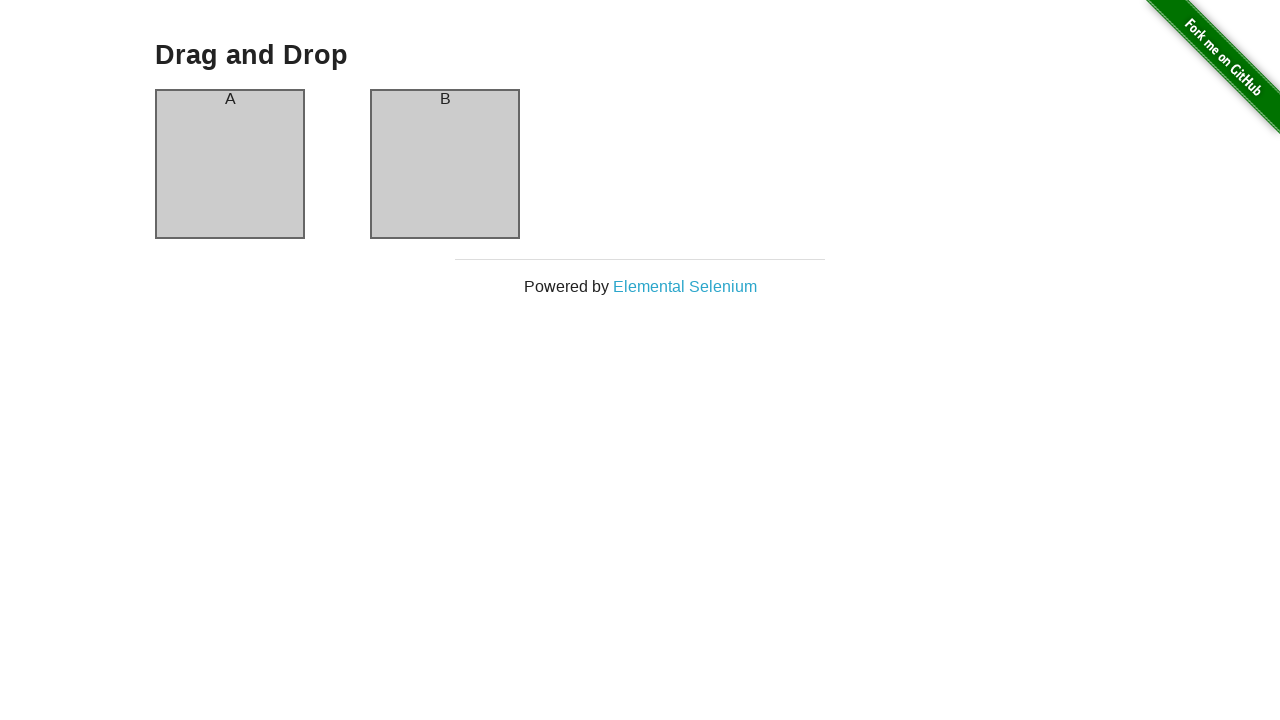

Dragged column-a box onto column-b box at (445, 164)
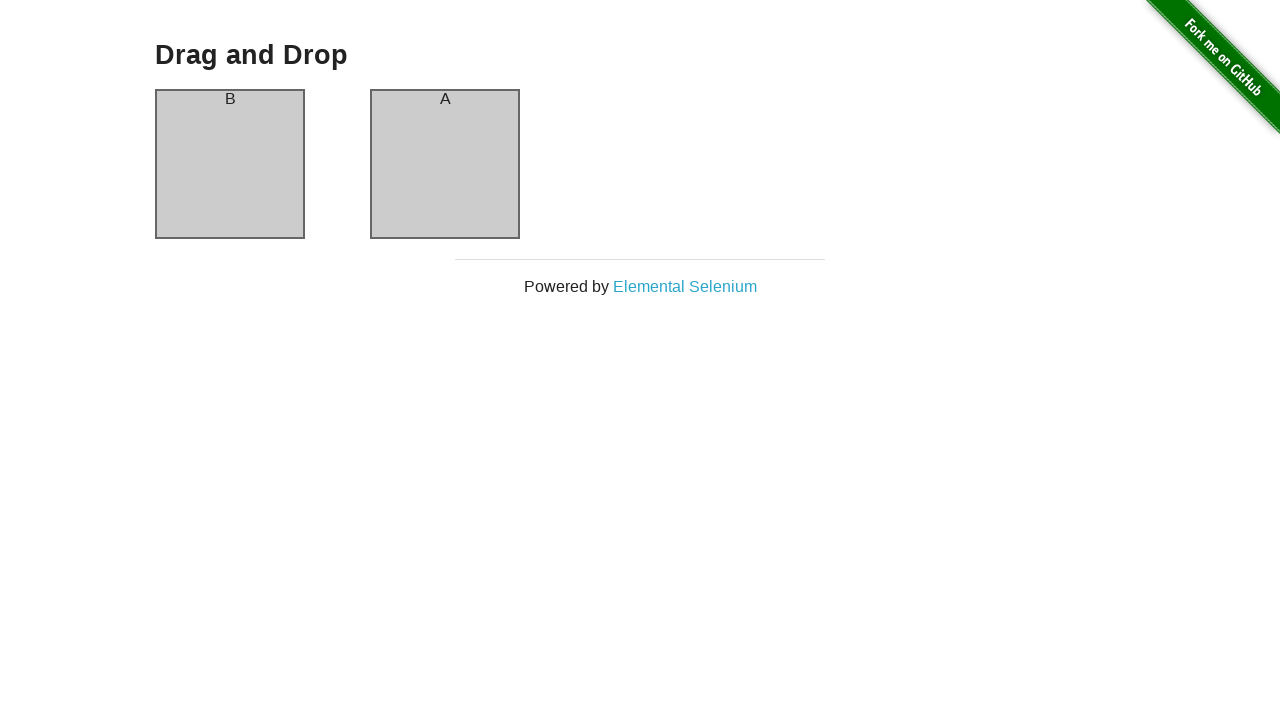

Retrieved text from column-a header after drag
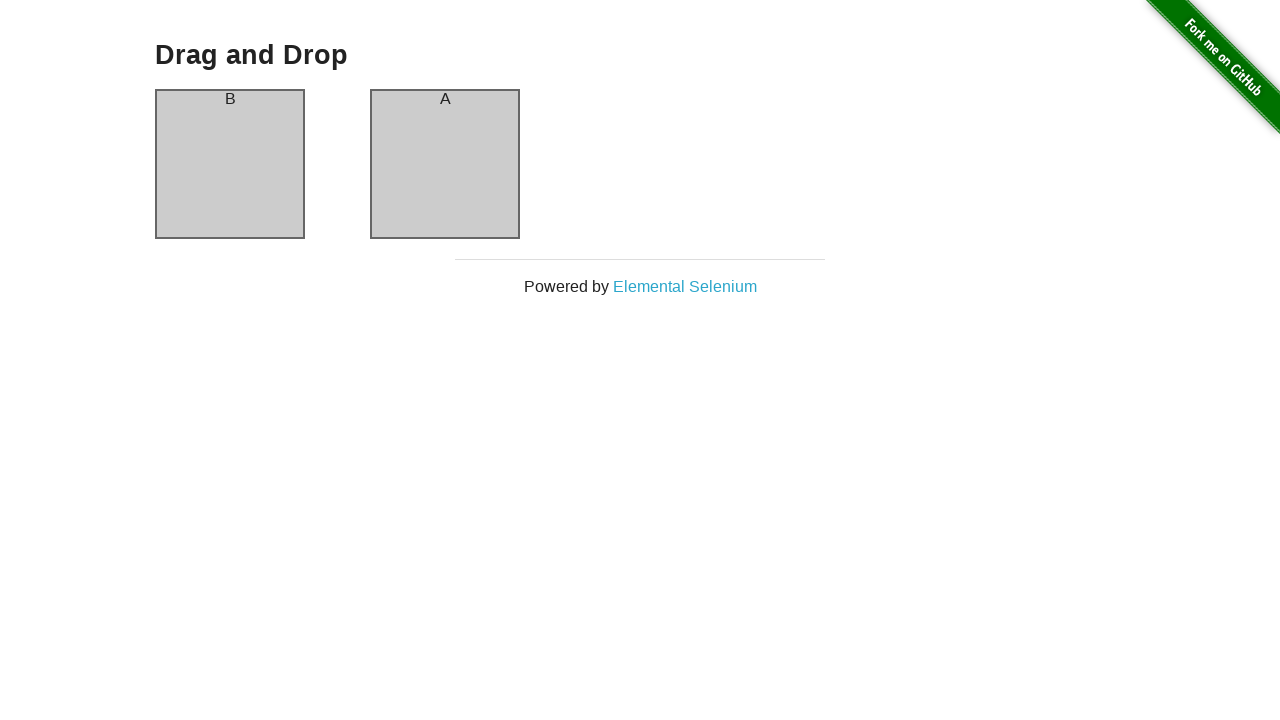

Retrieved text from column-b header after drag
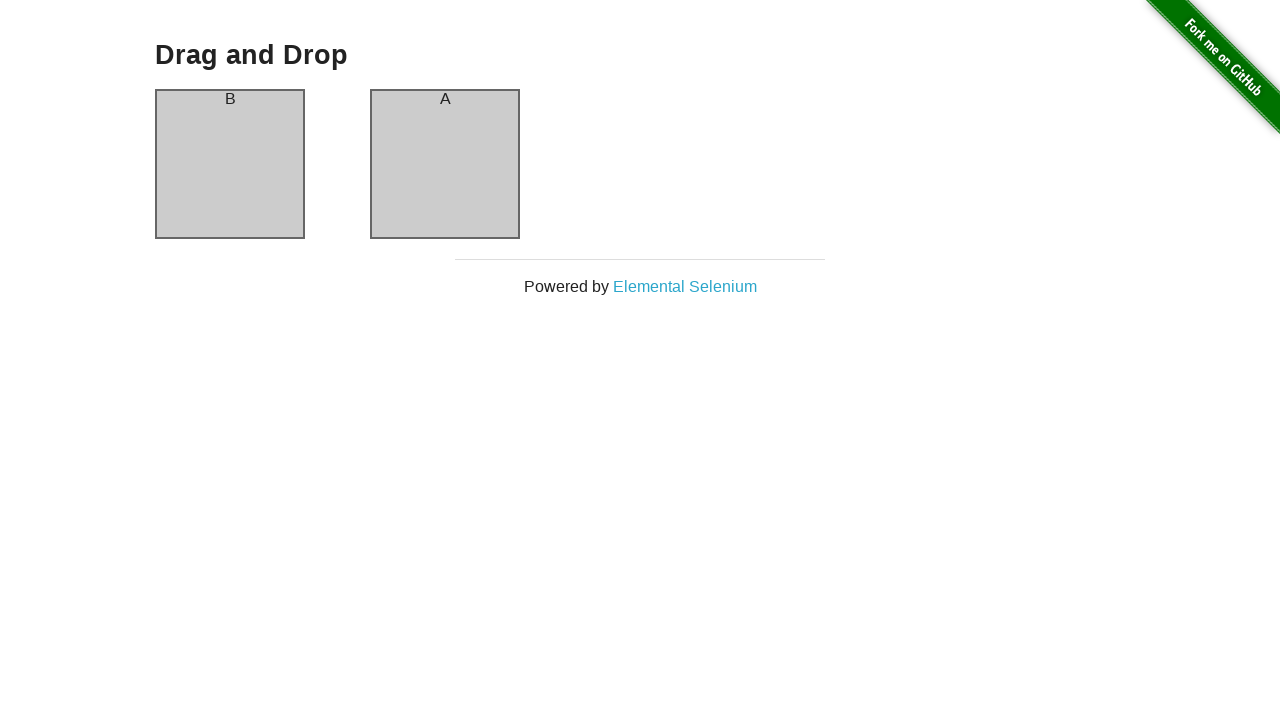

Verified column-a now contains 'B' after drag operation
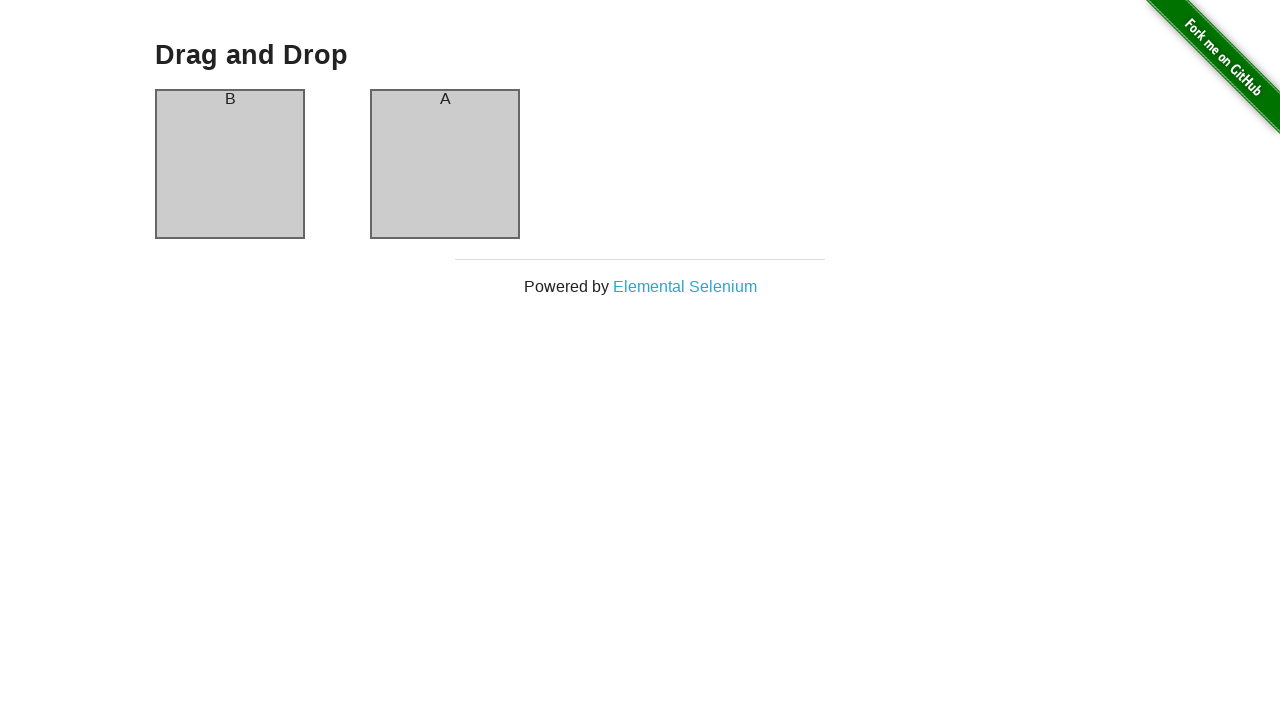

Verified column-b now contains 'A' after drag operation - boxes successfully swapped
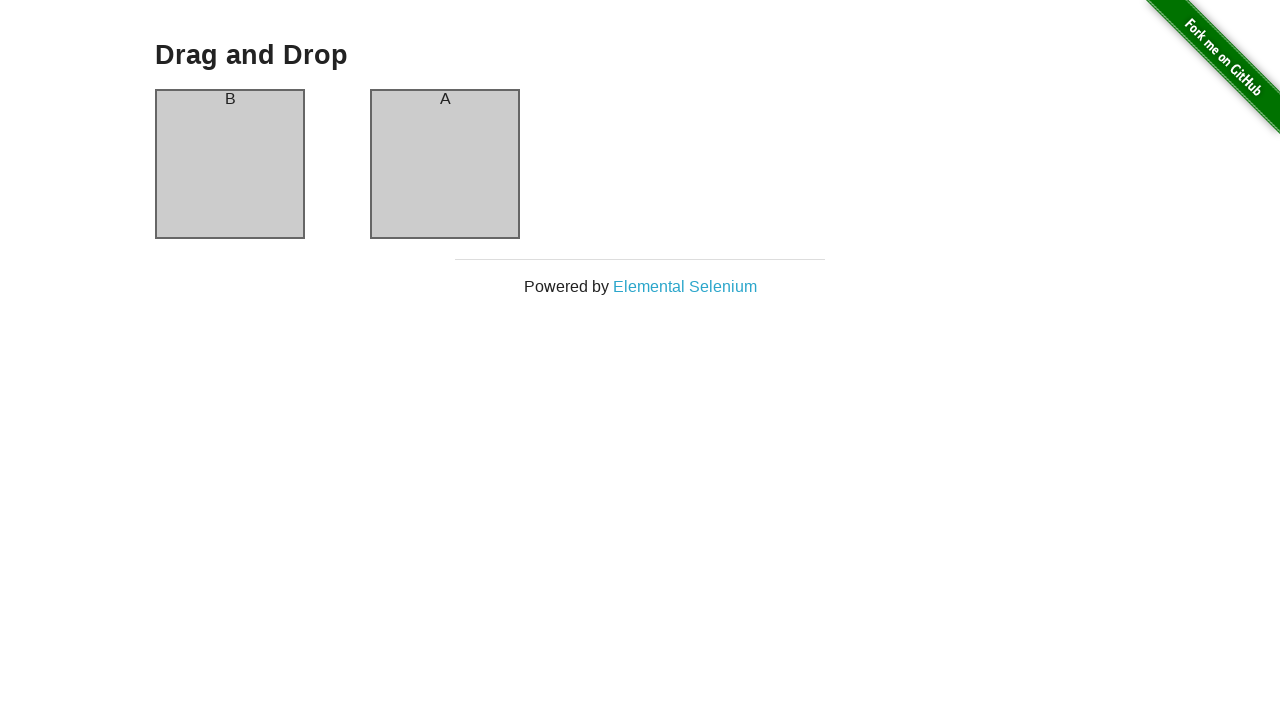

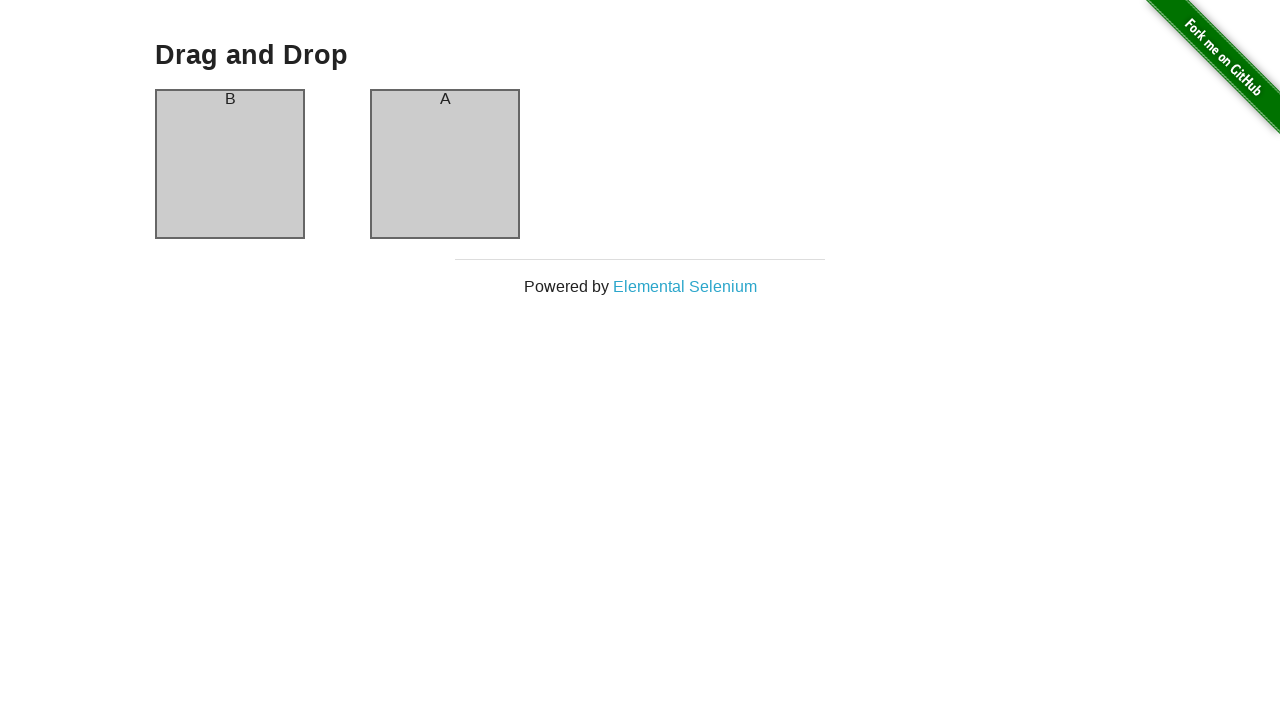